Tests checkbox and radio button functionality by clicking on a checkbox and a radio button, then verifying they are selected

Starting URL: https://bonigarcia.dev/selenium-webdriver-java/web-form.html

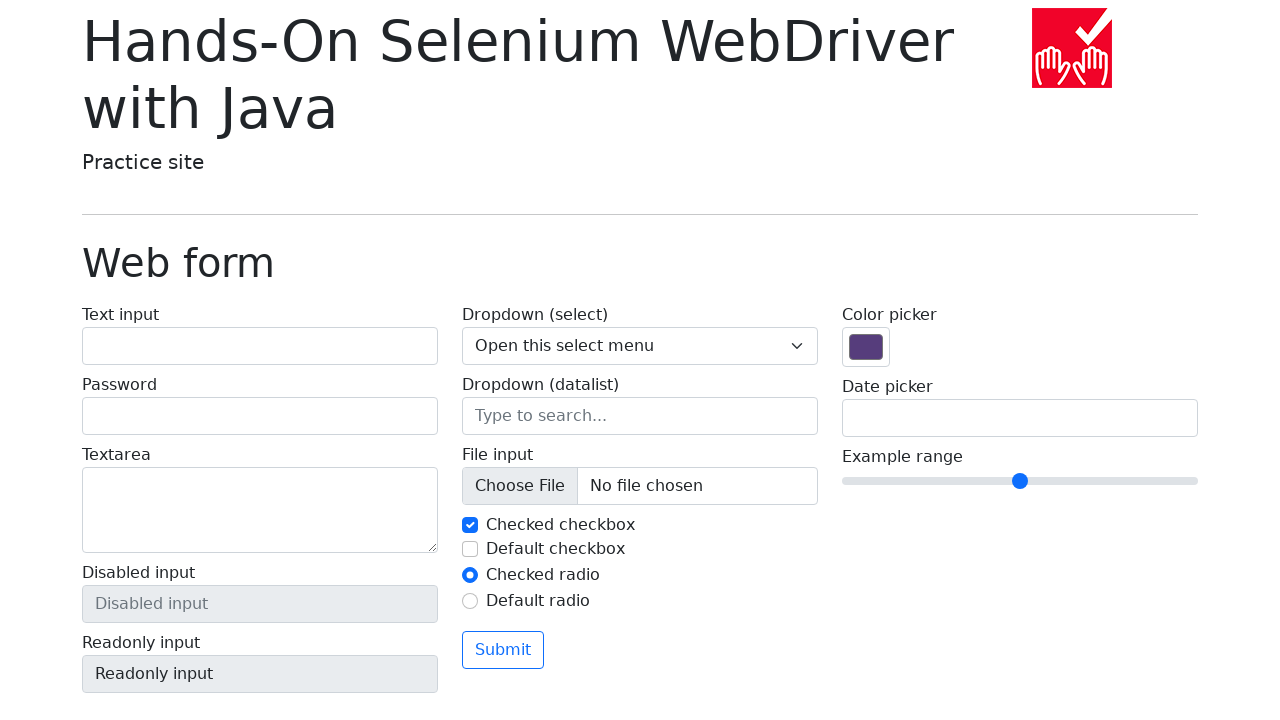

Clicked the second checkbox at (470, 549) on #my-check-2
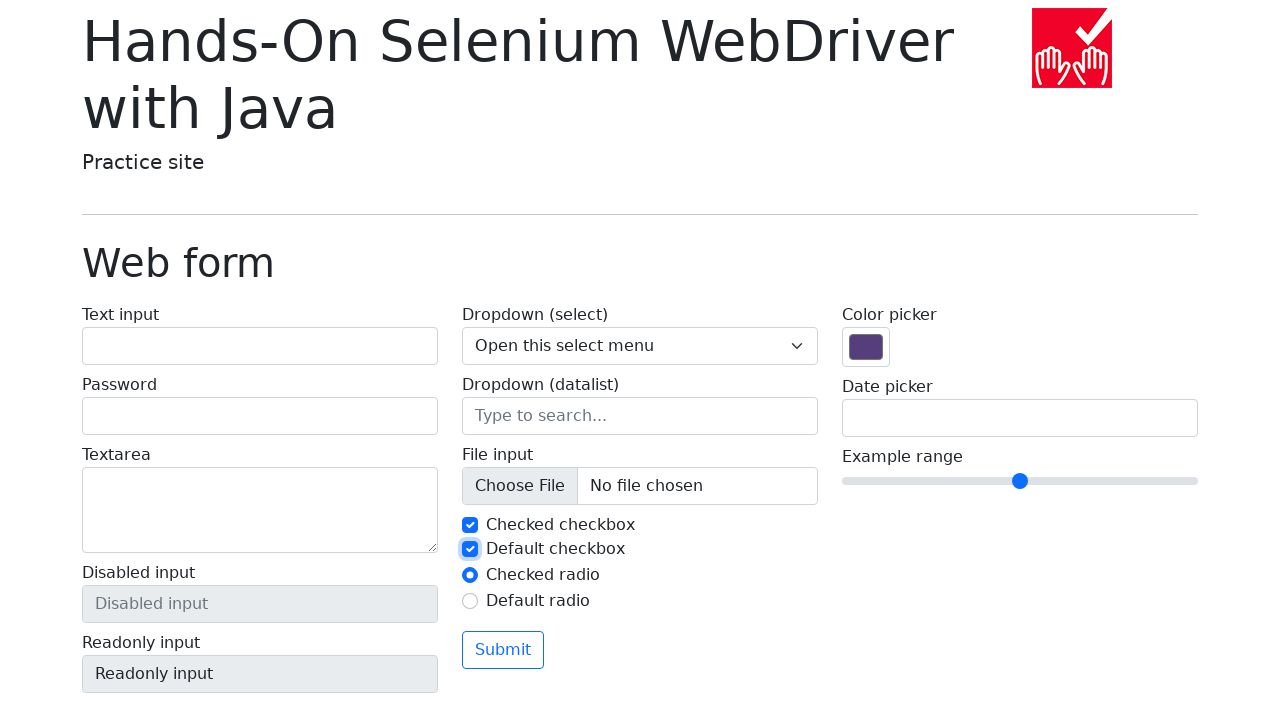

Verified that the second checkbox is selected
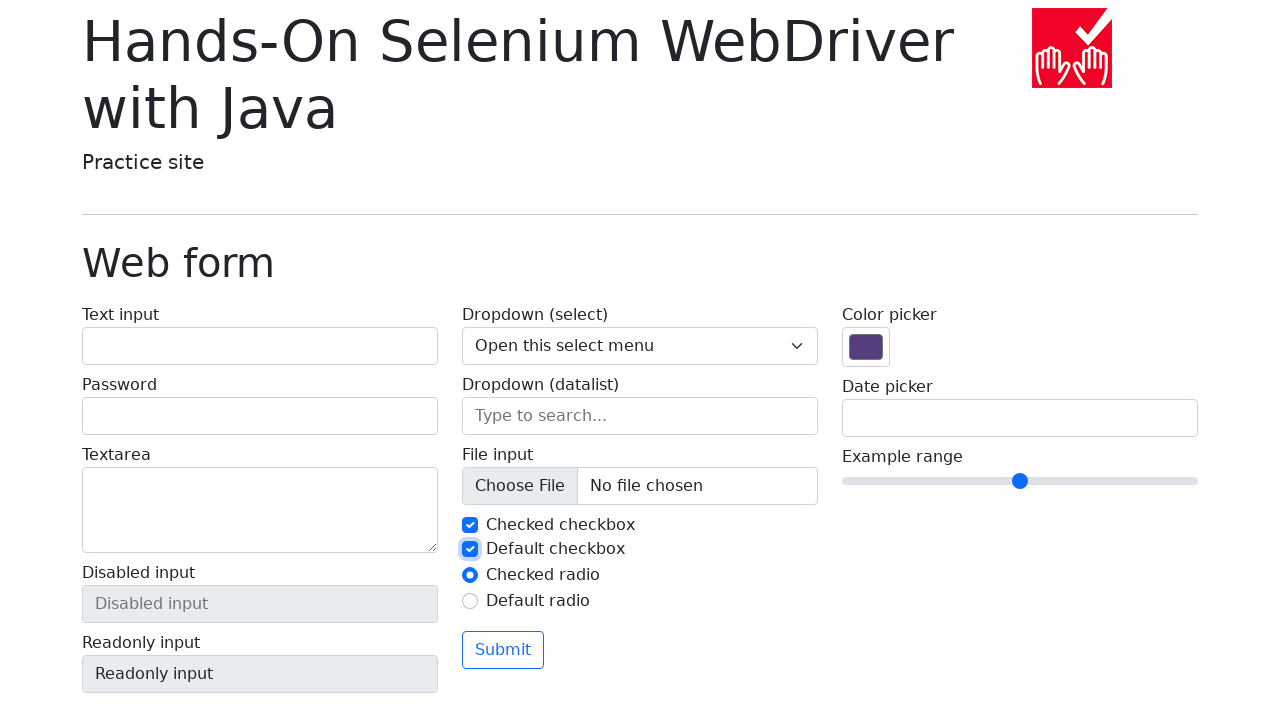

Clicked the second radio button at (470, 601) on #my-radio-2
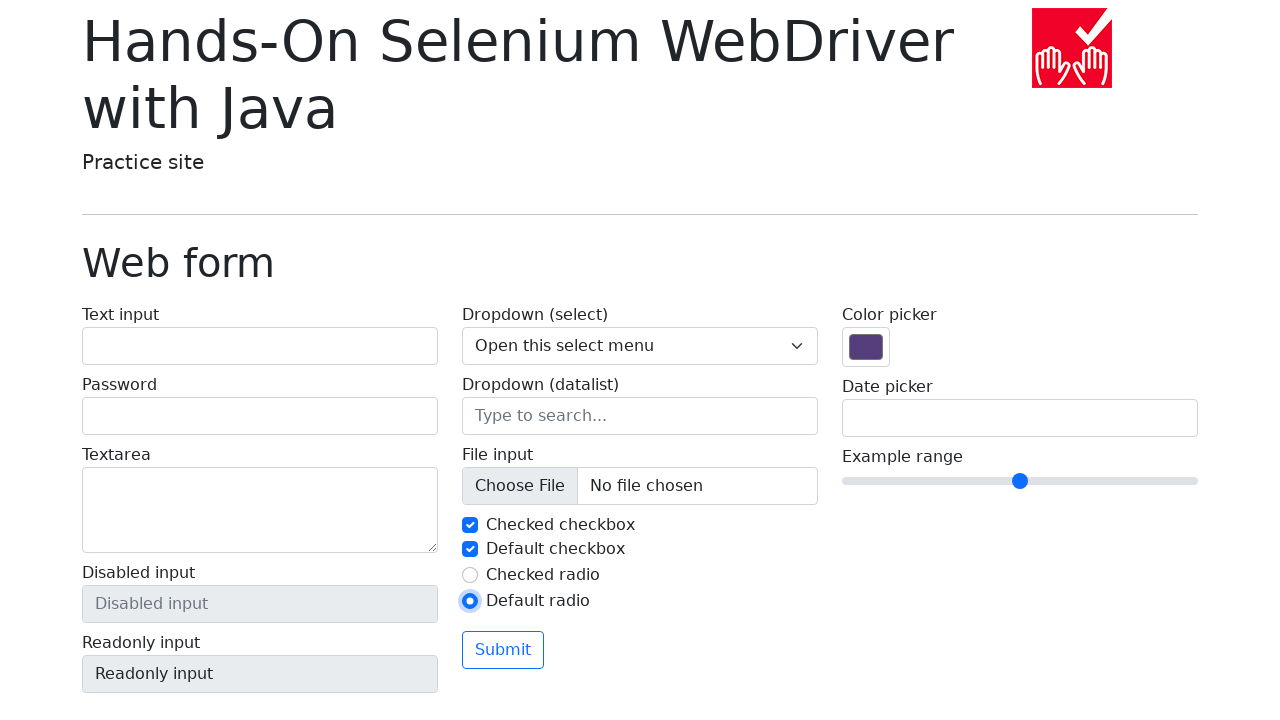

Verified that the second radio button is selected
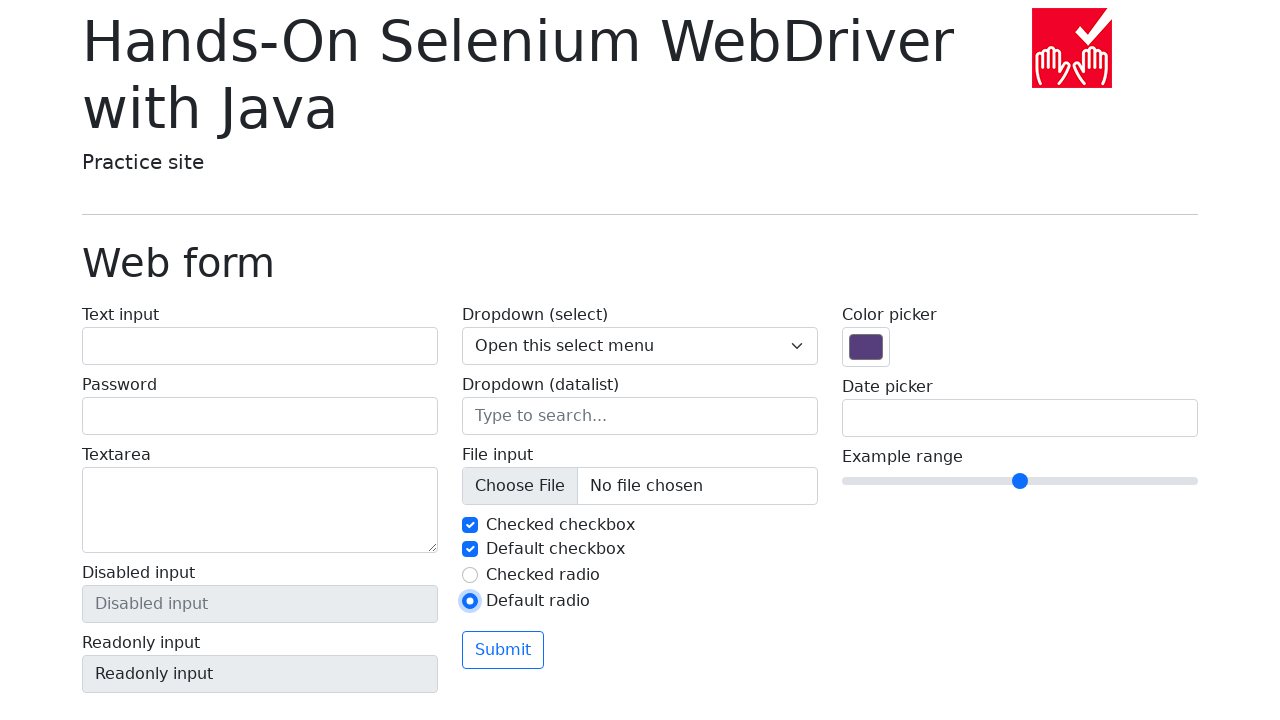

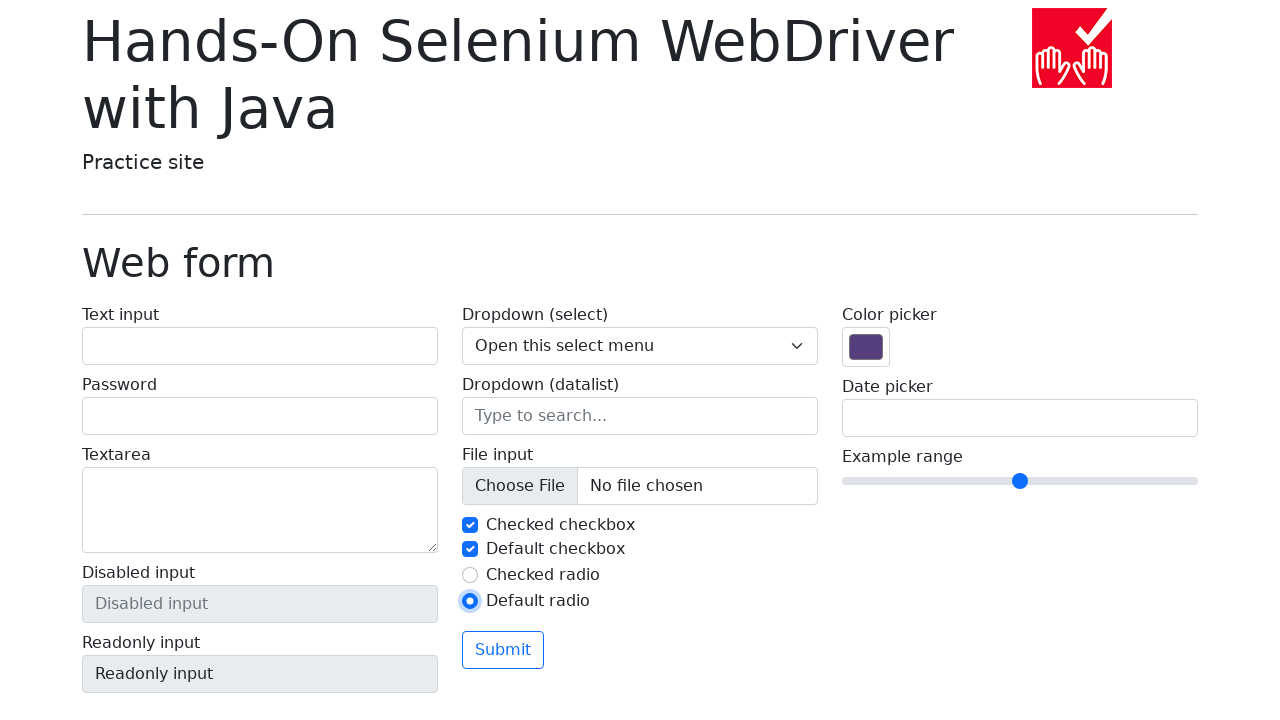